Tests that new todo items are appended to the bottom of the list by creating three items

Starting URL: https://demo.playwright.dev/todomvc

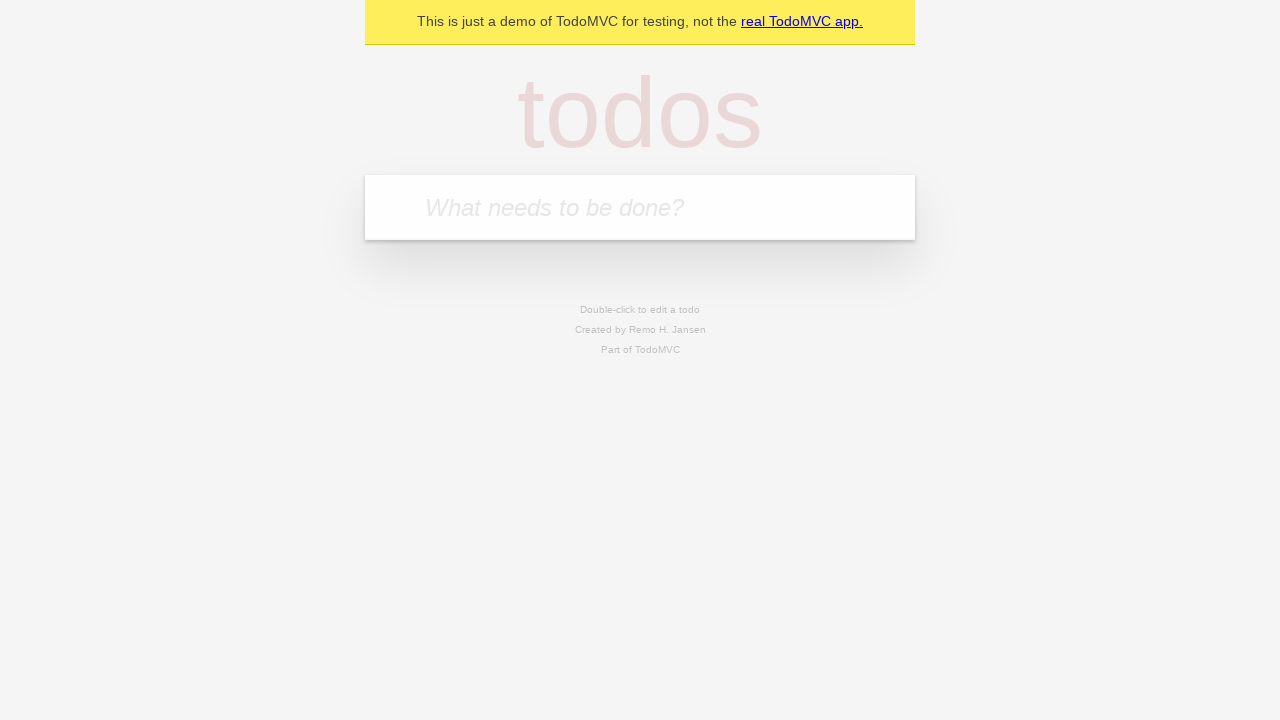

Filled todo input with 'buy some cheese' on .new-todo
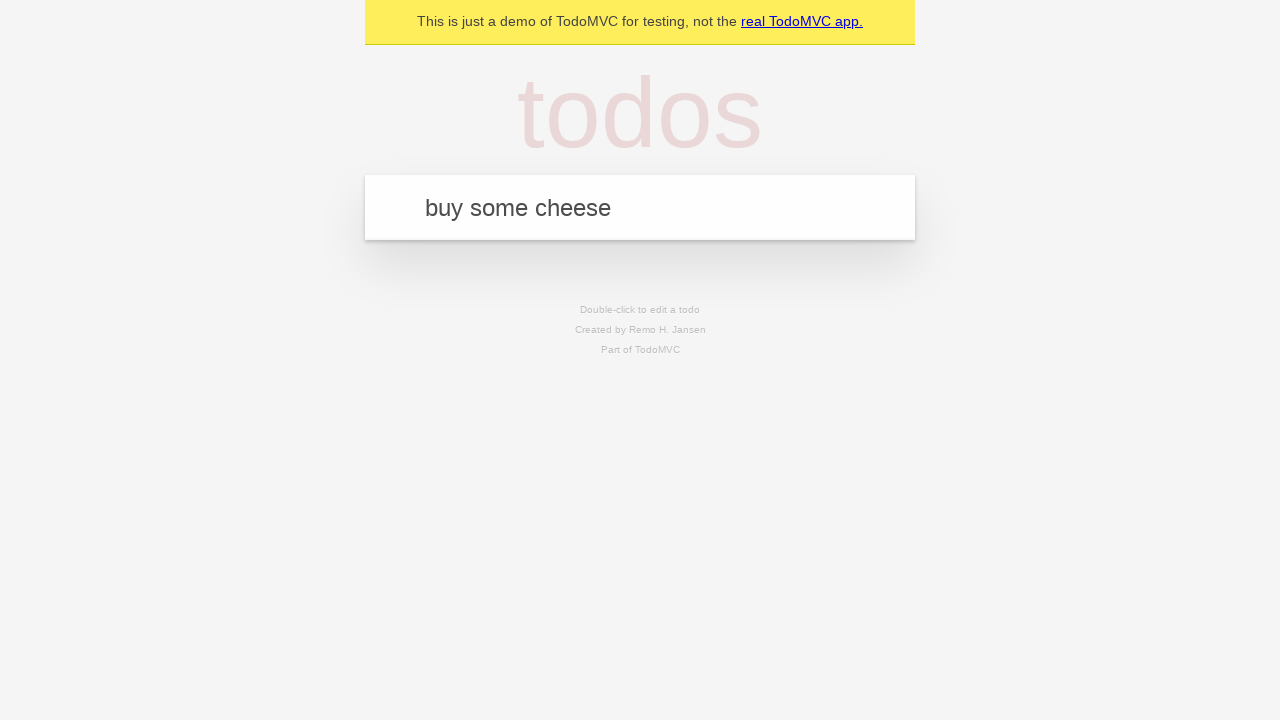

Pressed Enter to create first todo item on .new-todo
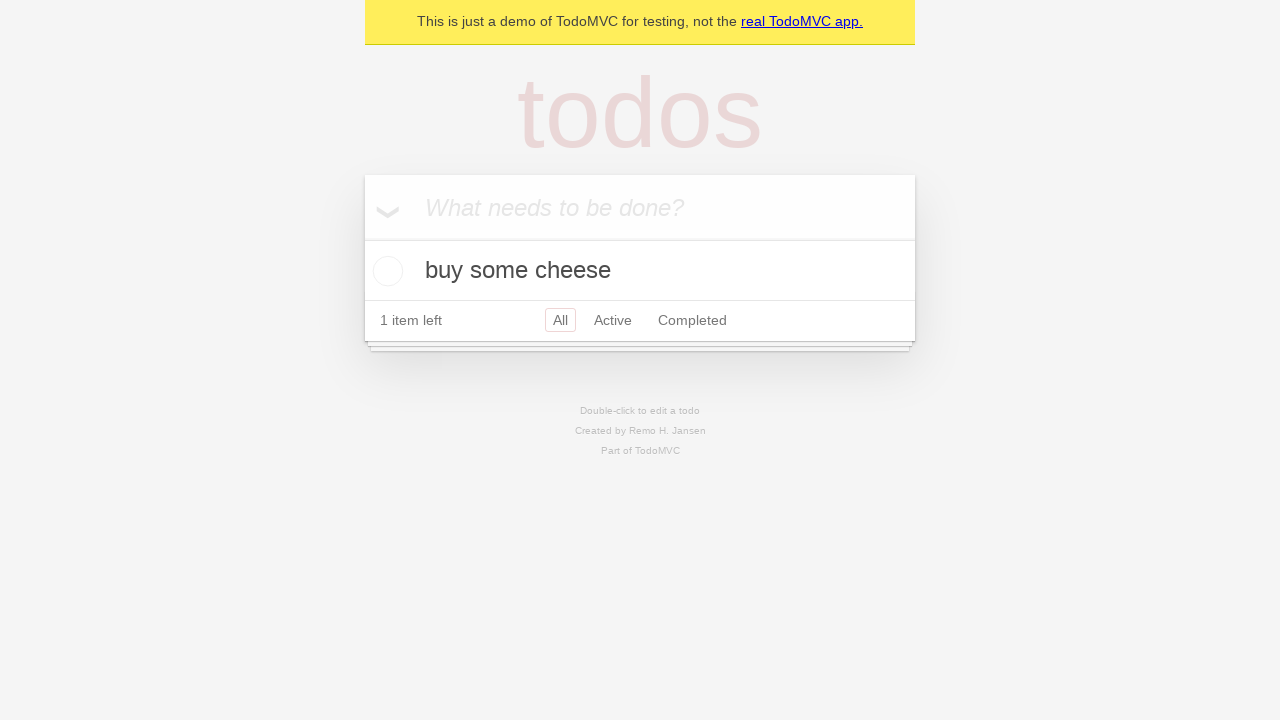

Filled todo input with 'feed the cat' on .new-todo
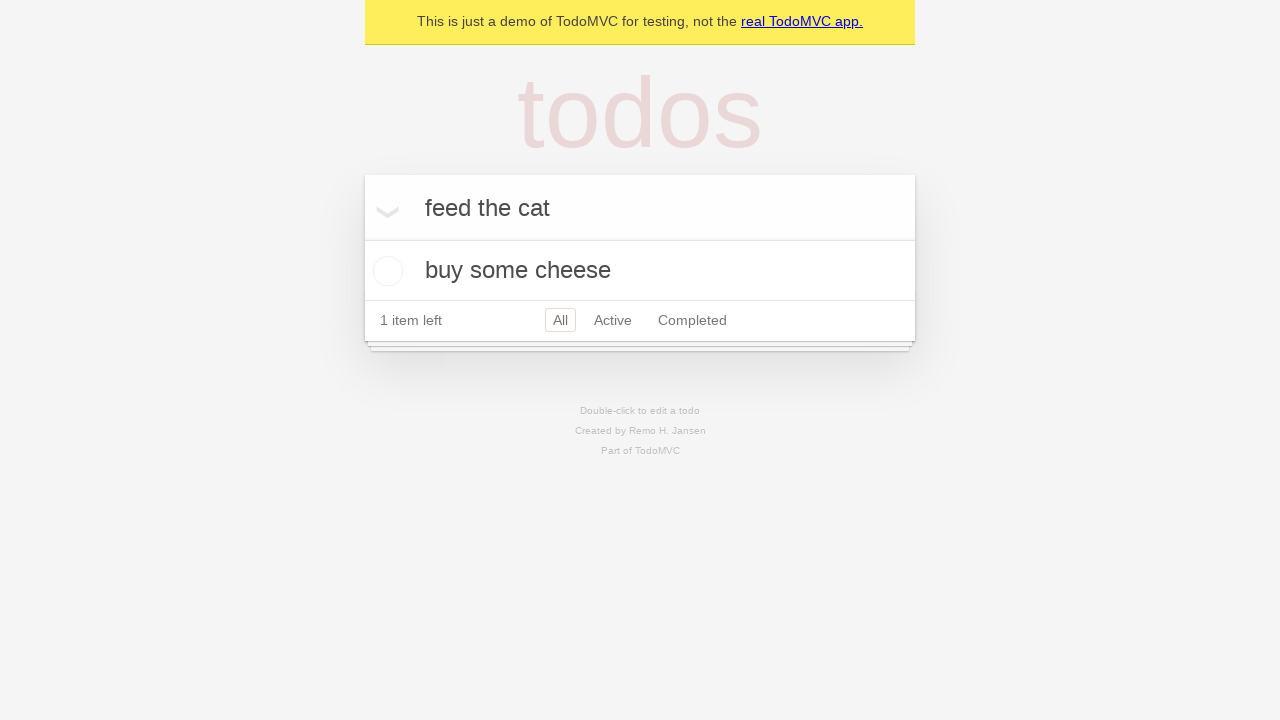

Pressed Enter to create second todo item on .new-todo
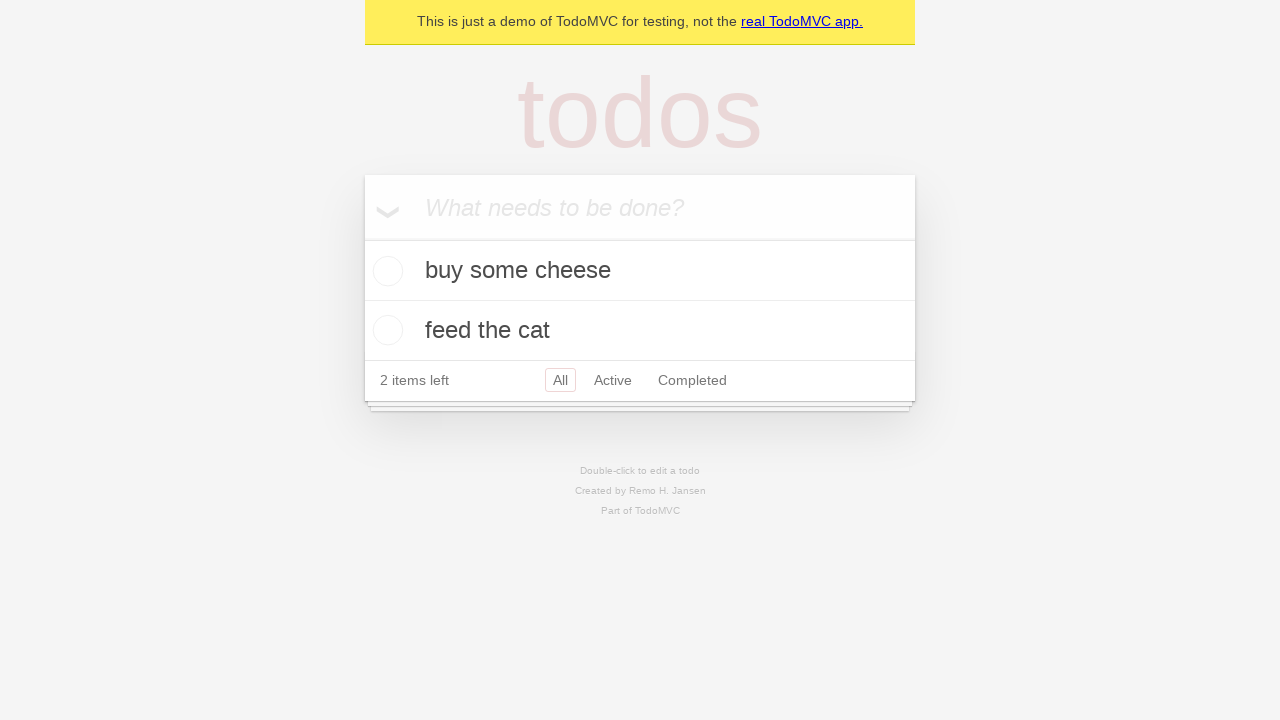

Filled todo input with 'book a doctors appointment' on .new-todo
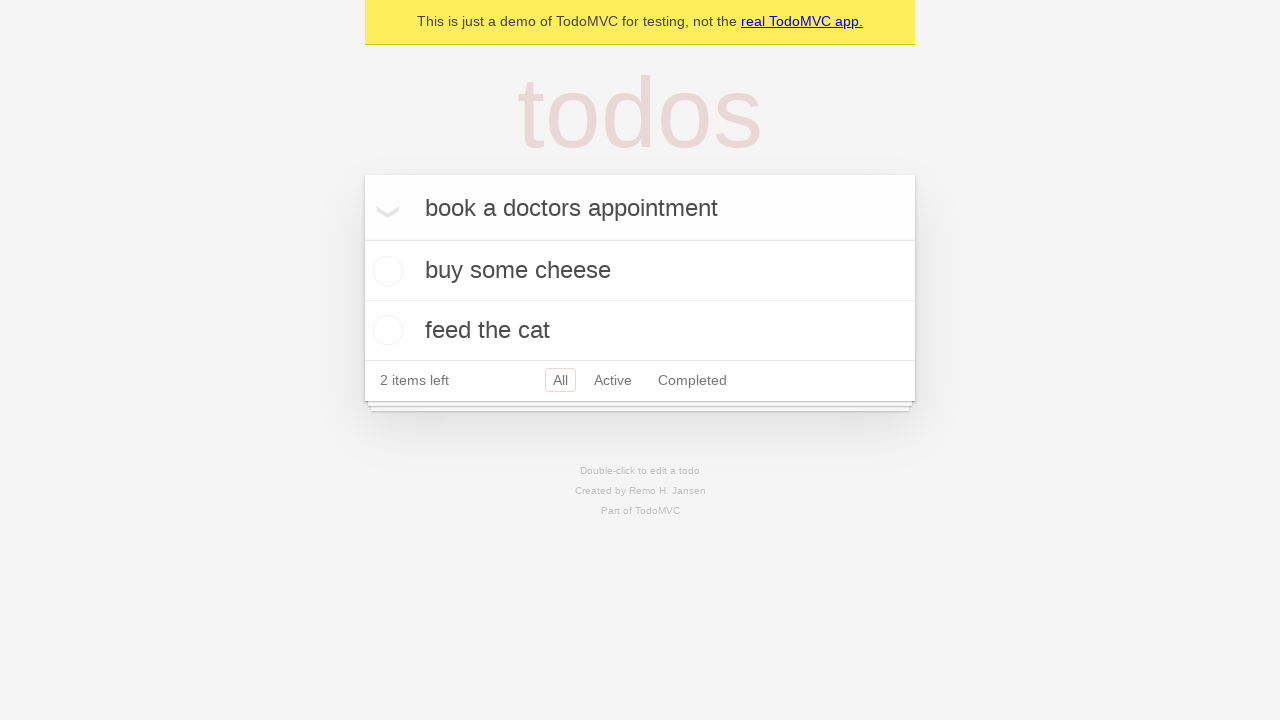

Pressed Enter to create third todo item on .new-todo
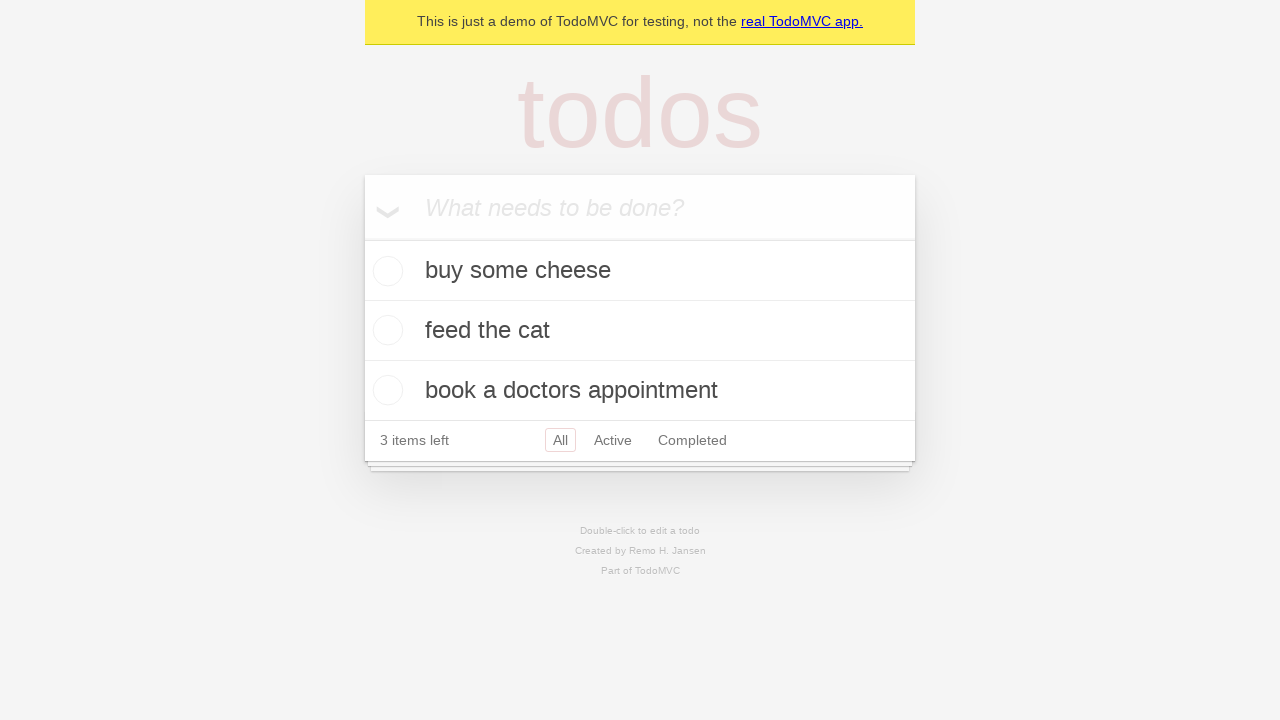

Waited for all three todo items to appear in the list
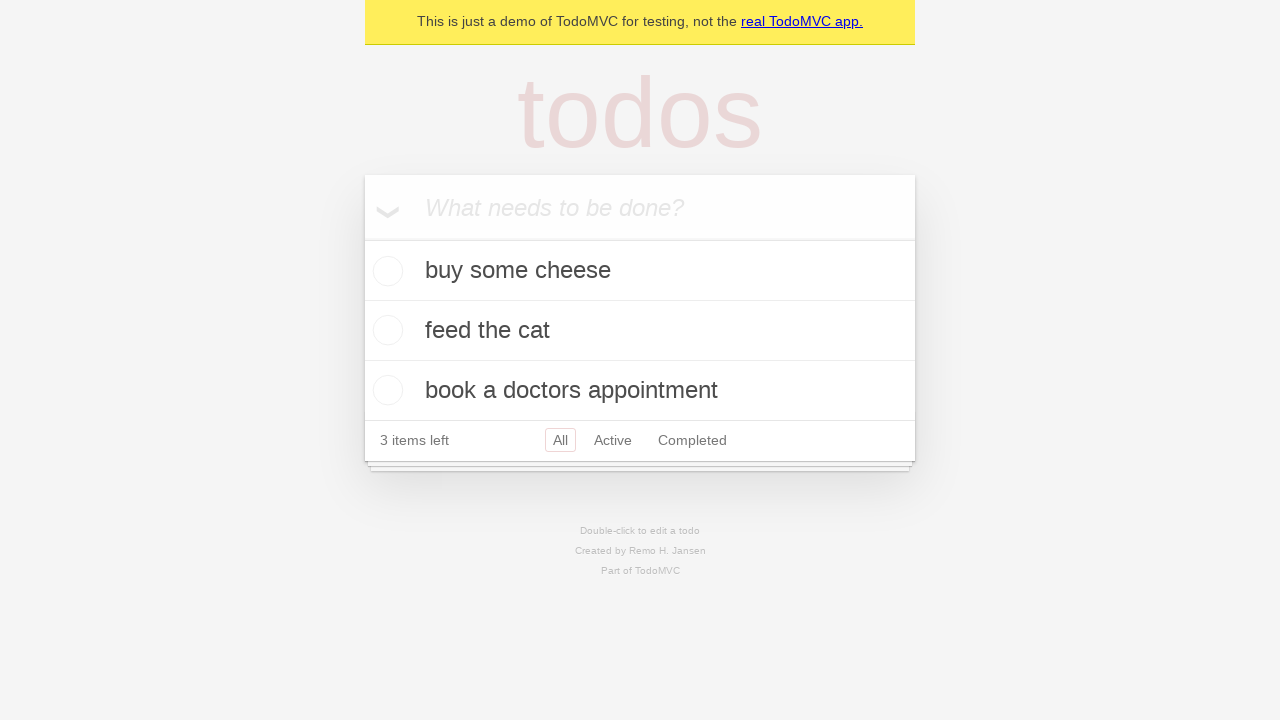

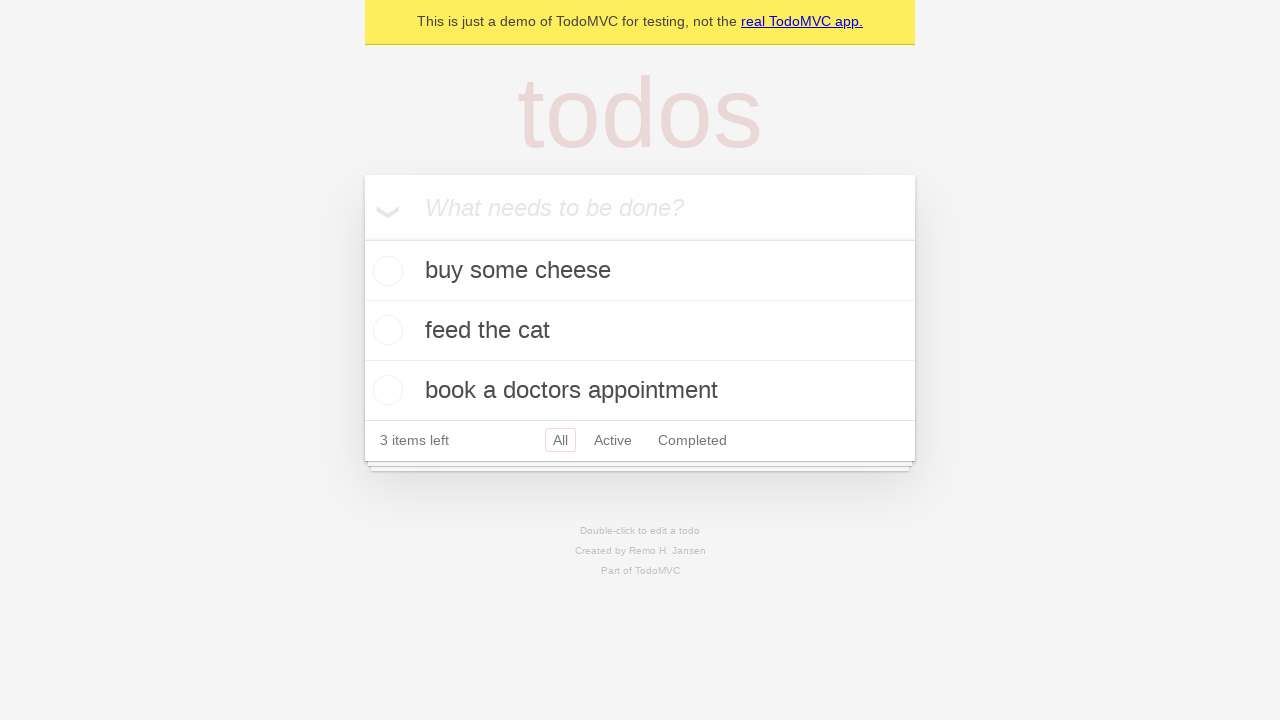